Tests that navigating to the 'active' route via URL shows only active (non-completed) todos

Starting URL: https://todomvc.com/examples/typescript-angular/#/

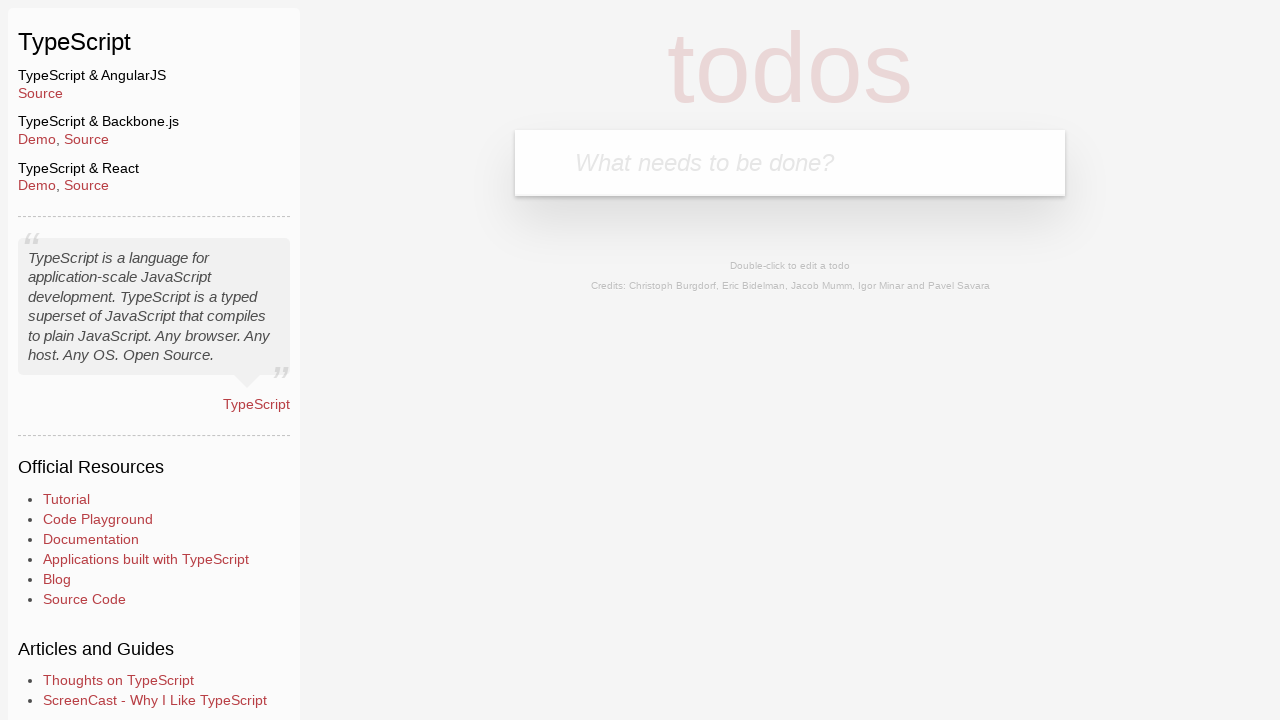

Filled new todo input with 'Example1' on .new-todo
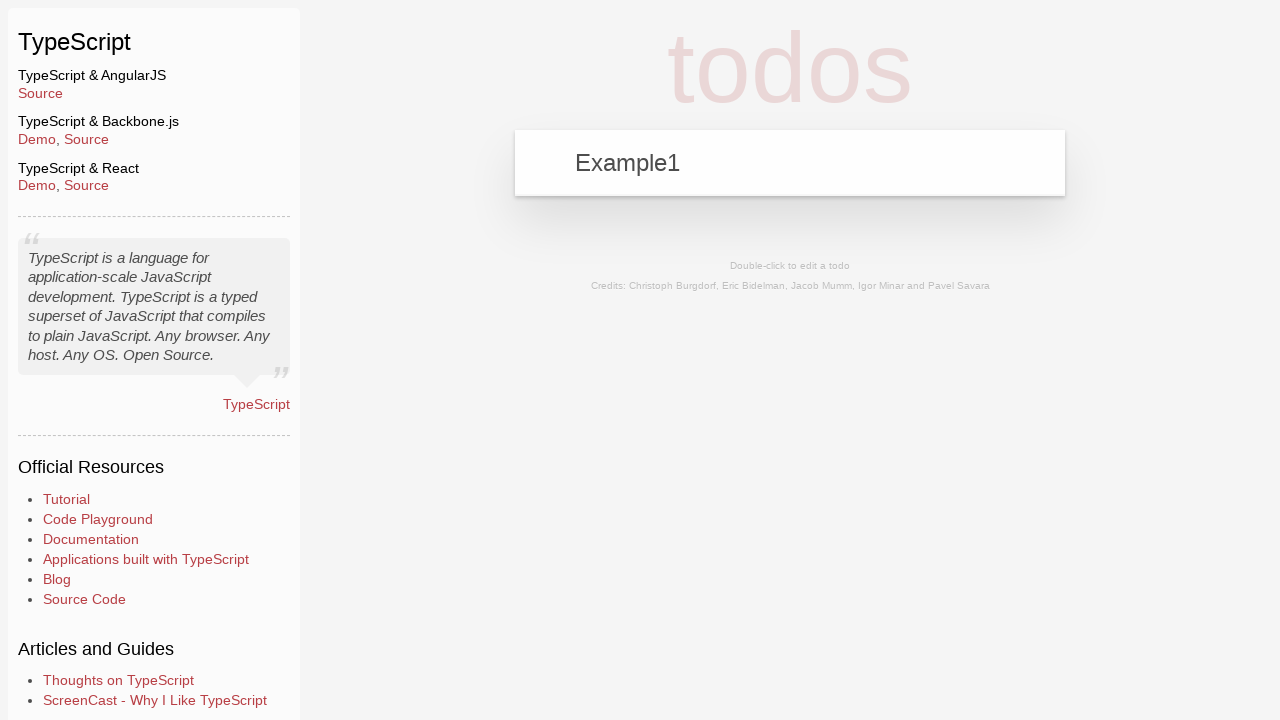

Pressed Enter to add first todo on .new-todo
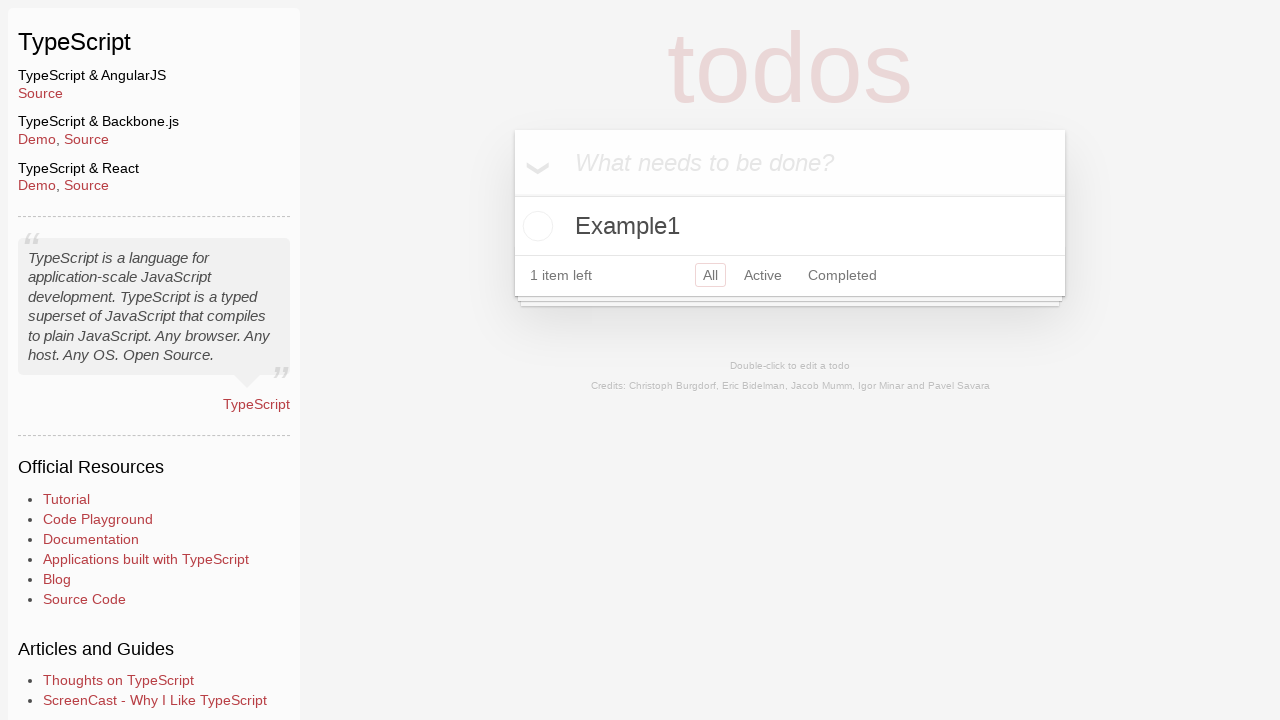

Filled new todo input with 'Example2' on .new-todo
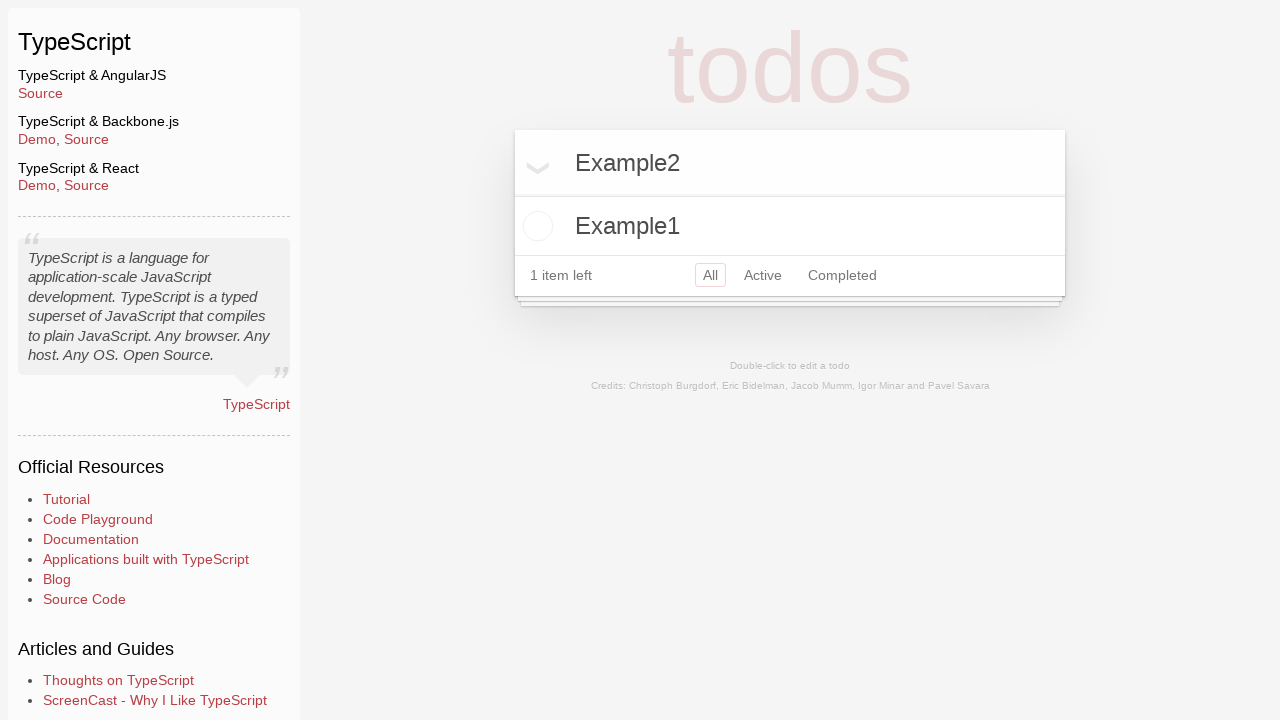

Pressed Enter to add second todo on .new-todo
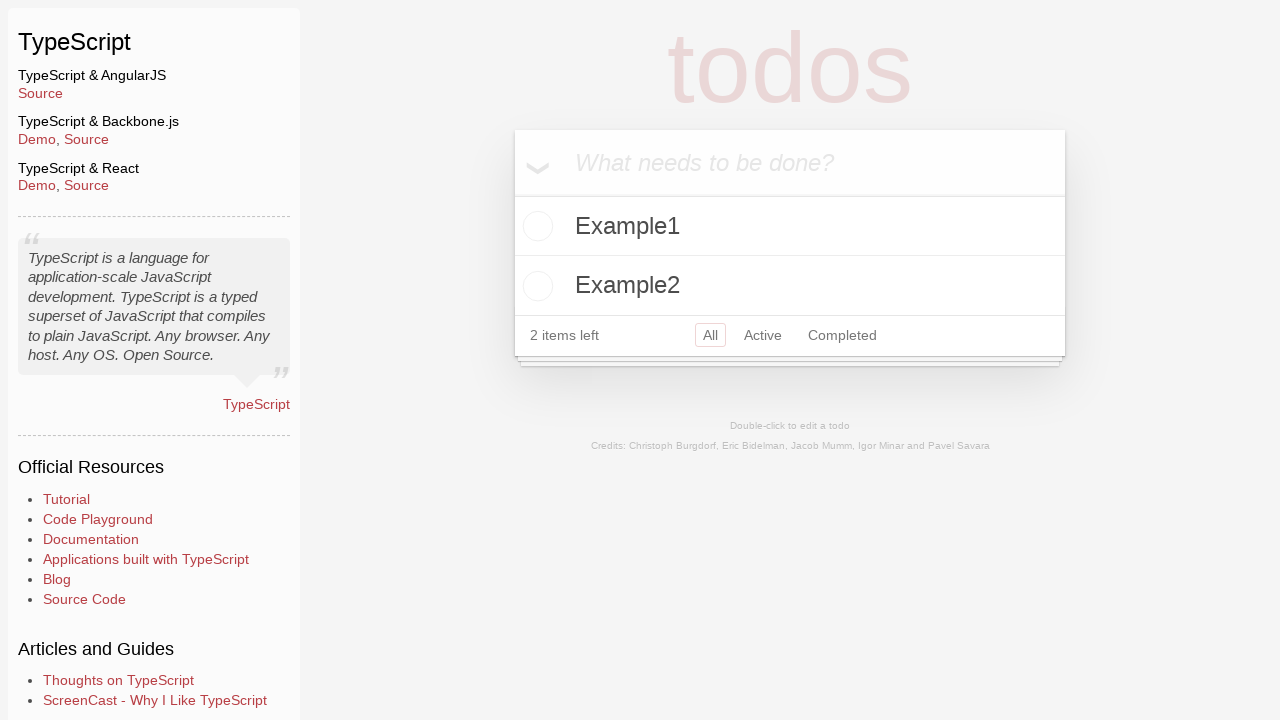

Marked Example2 as completed by clicking its checkbox at (535, 286) on xpath=//label[contains(text(), 'Example2')]/preceding-sibling::input[@type='chec
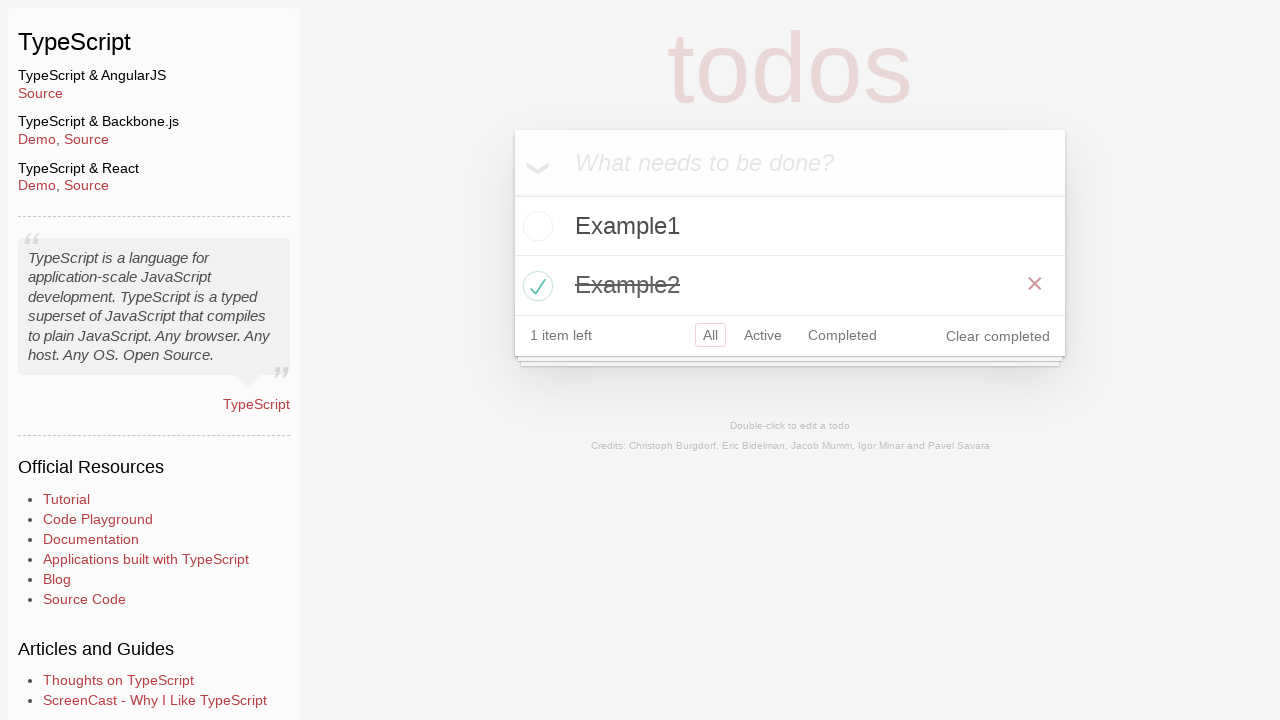

Navigated to active route to filter non-completed todos
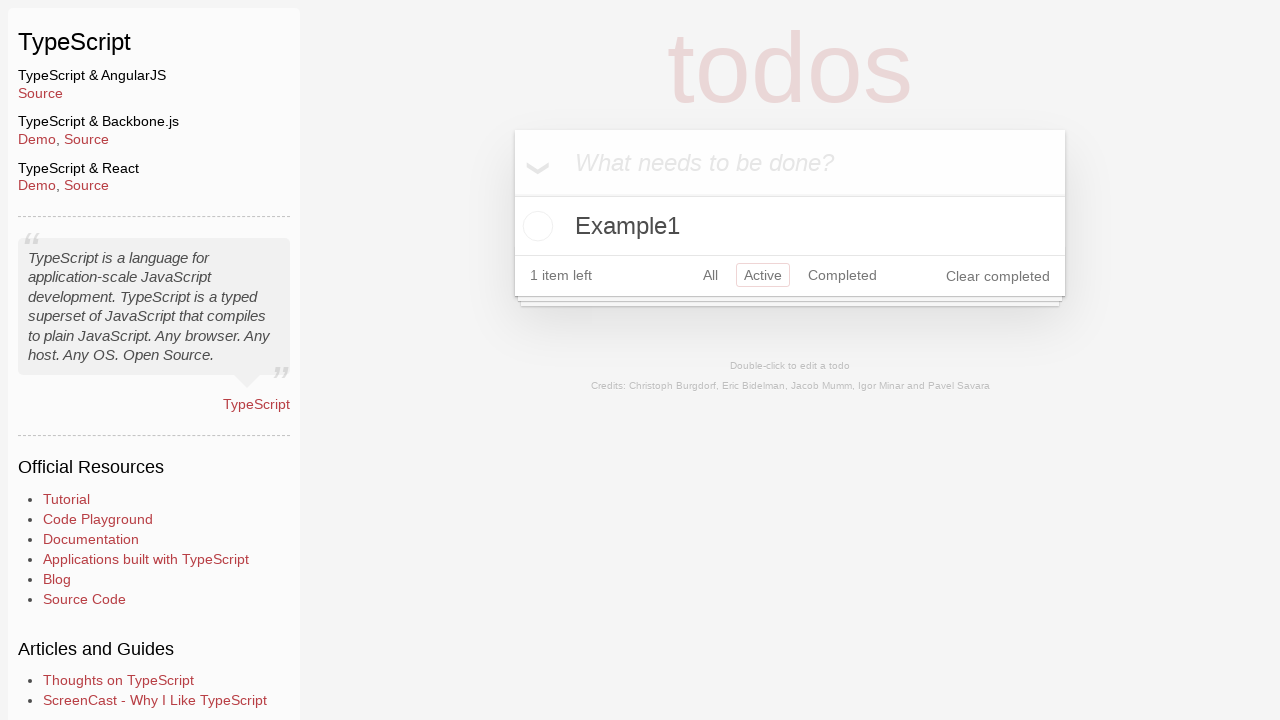

Verified Example1 (active todo) is visible on active route
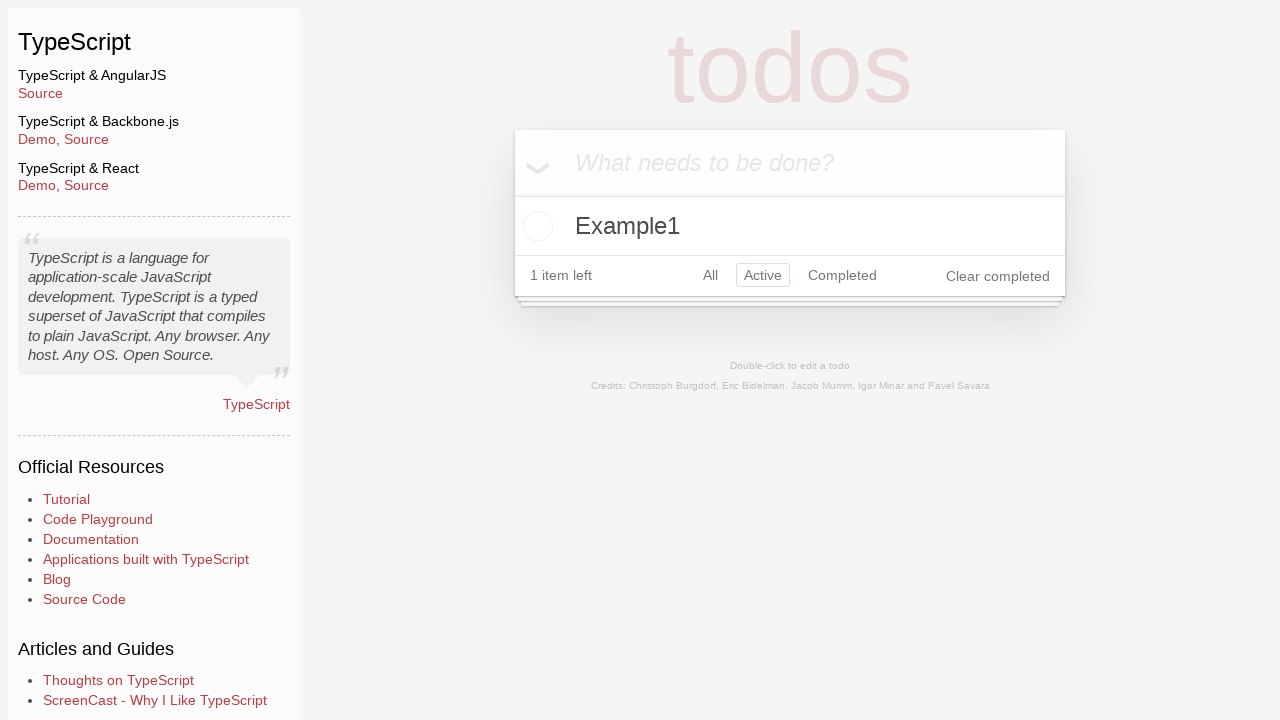

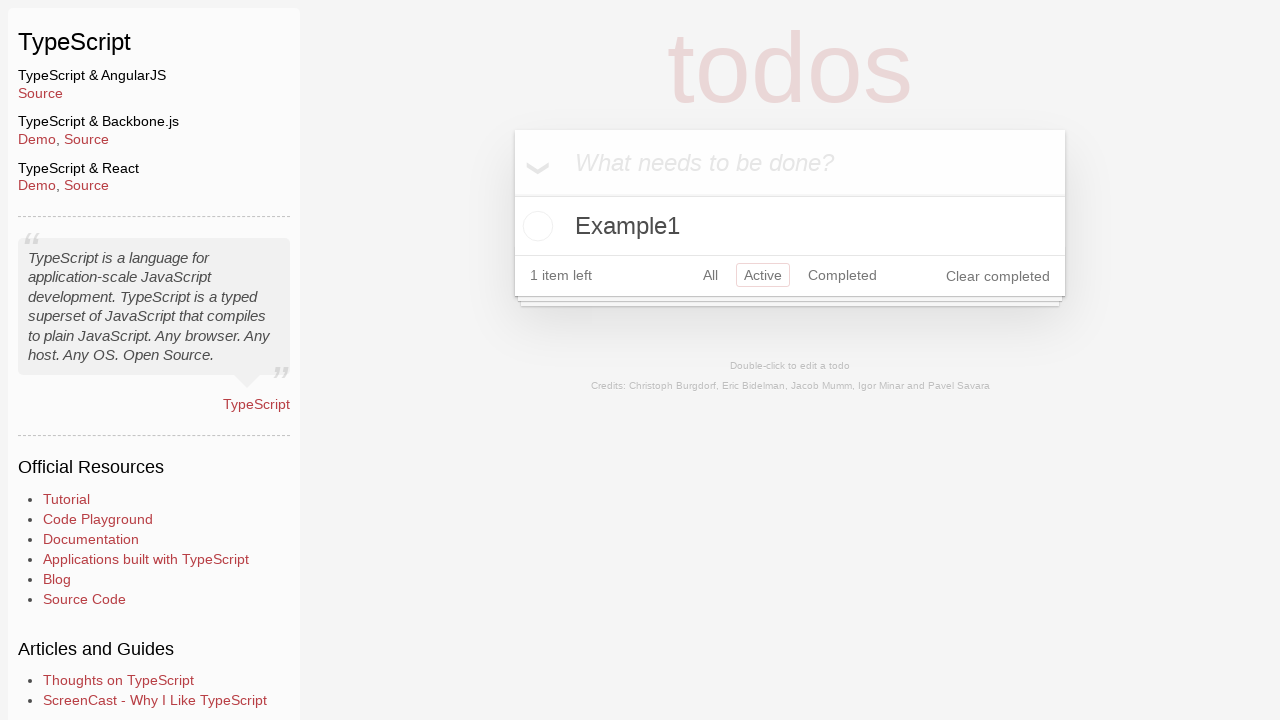